Tests dropdown selection functionality by selecting "Demo1" option from a dropdown menu

Starting URL: https://grotechminds.com/dropdown/

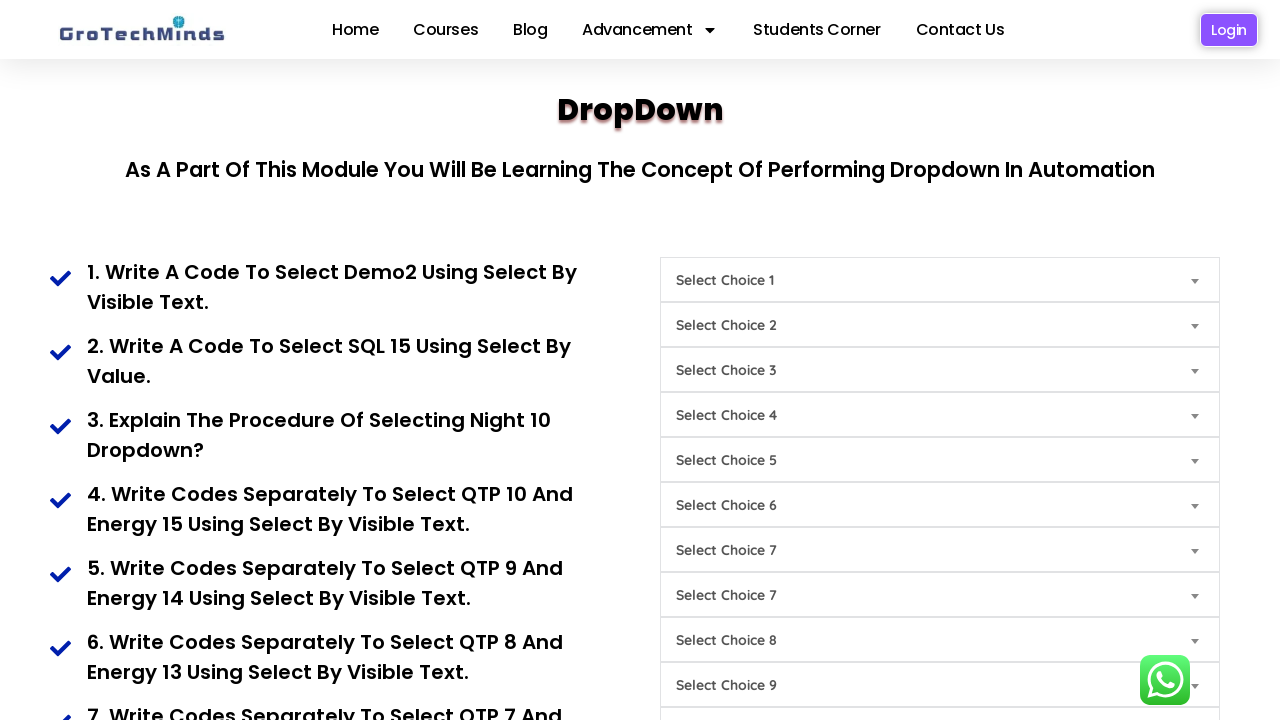

Navigated to dropdown test page
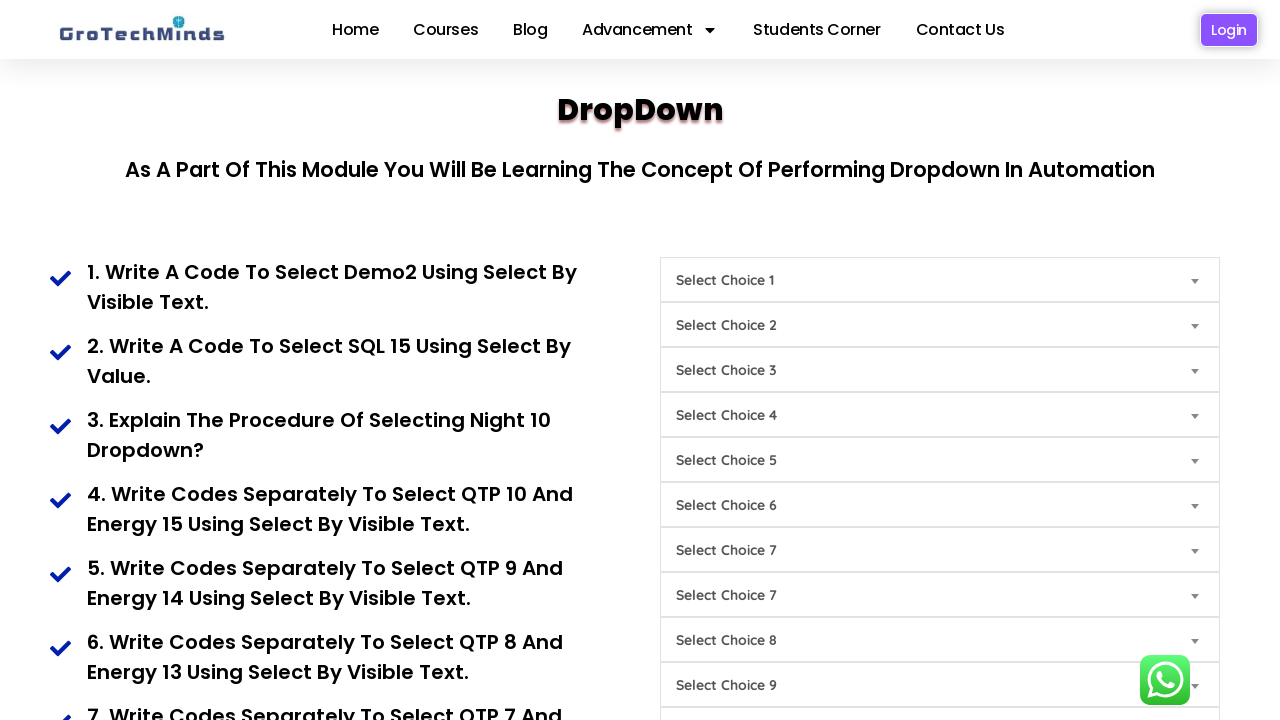

Selected 'Demo1' option from dropdown menu on #Choice1
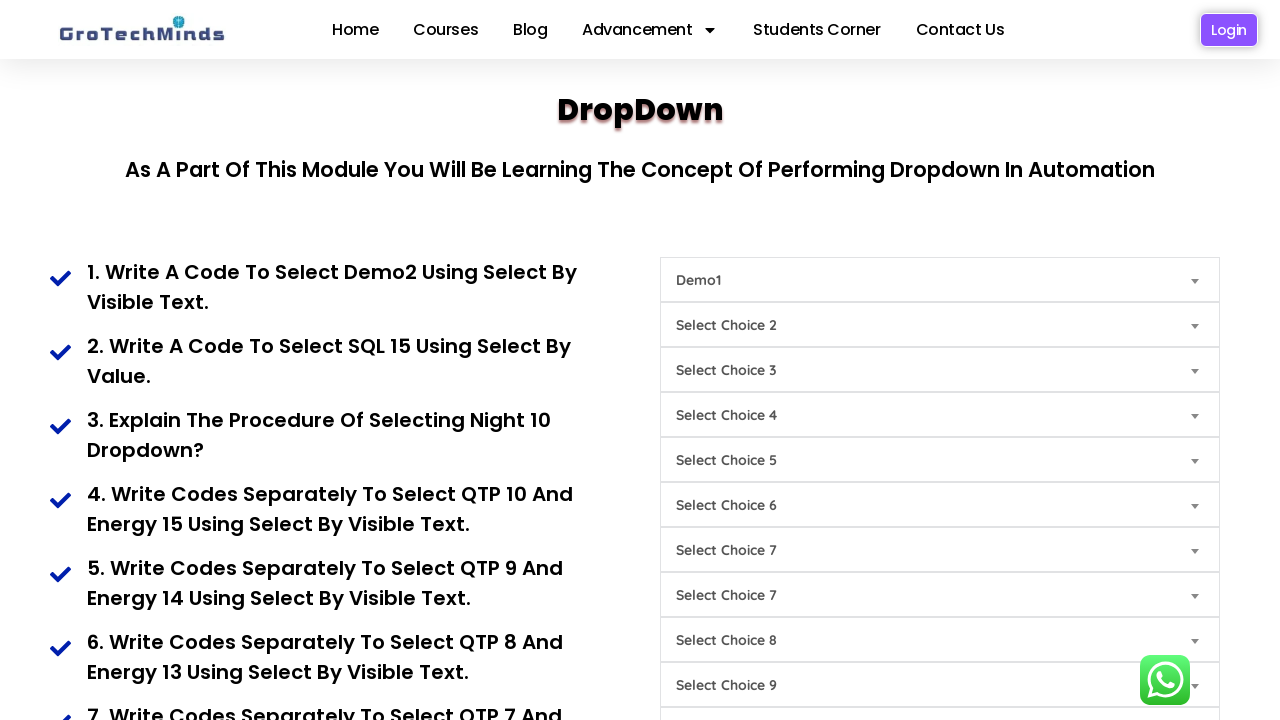

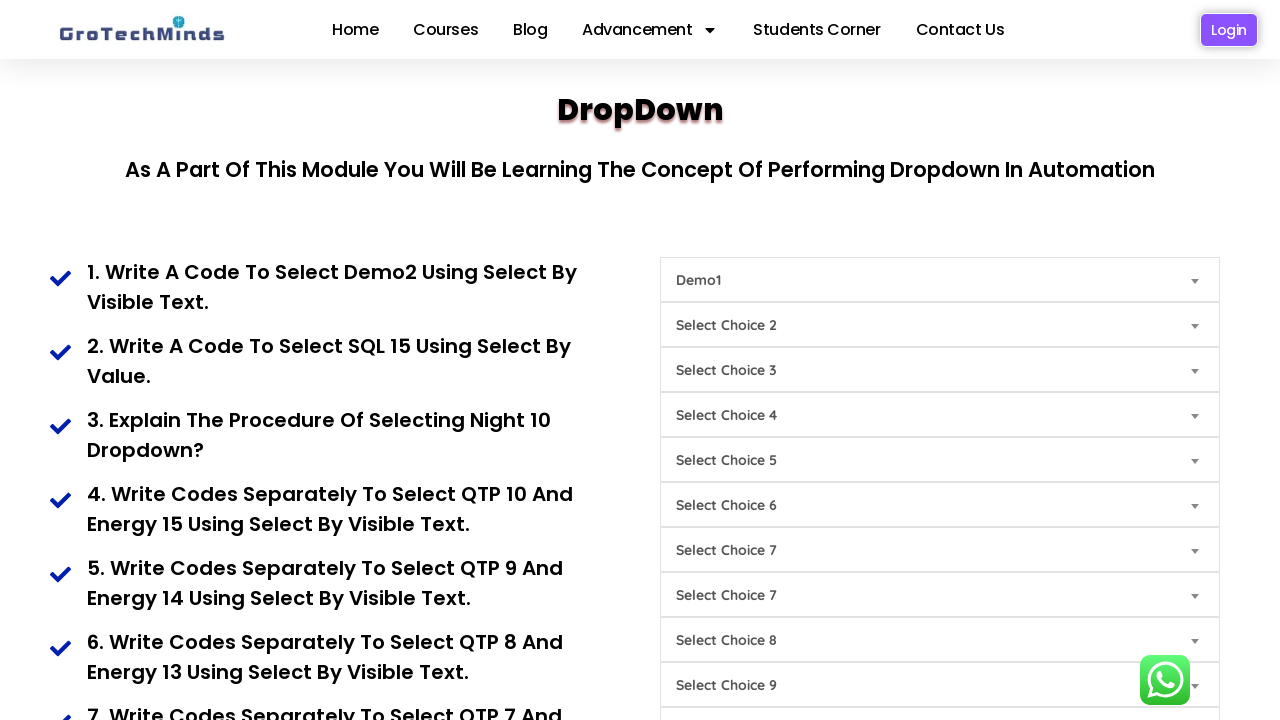